Verifies that the ZeroBank login page displays the correct header text "Log in to ZeroBank" by checking the h3 element.

Starting URL: http://zero.webappsecurity.com/login.html

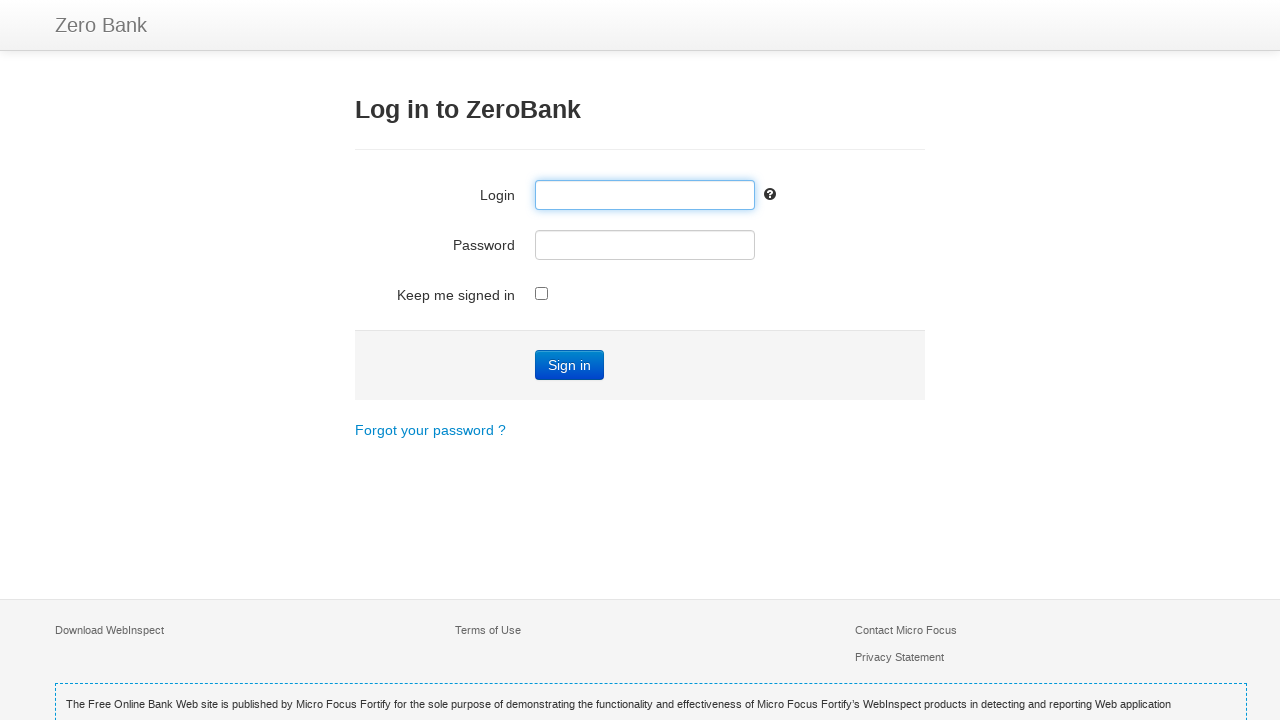

Navigated to ZeroBank login page
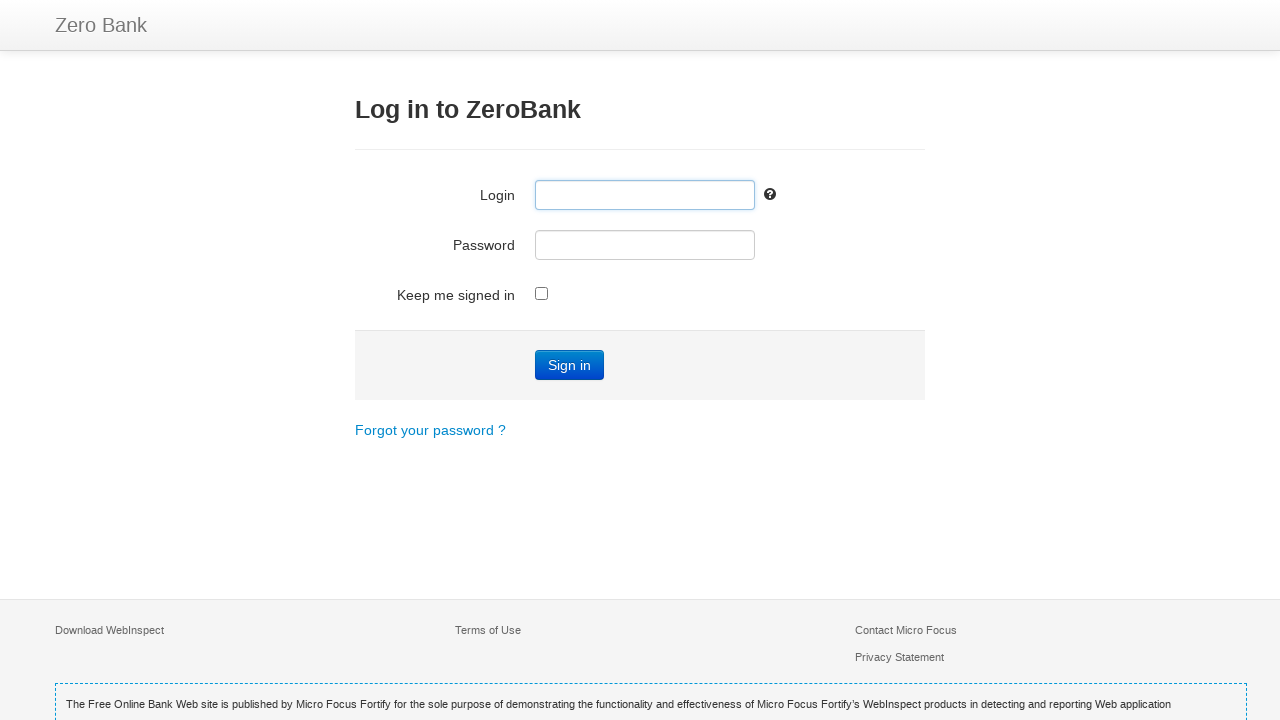

Waited for h3 header element to be visible
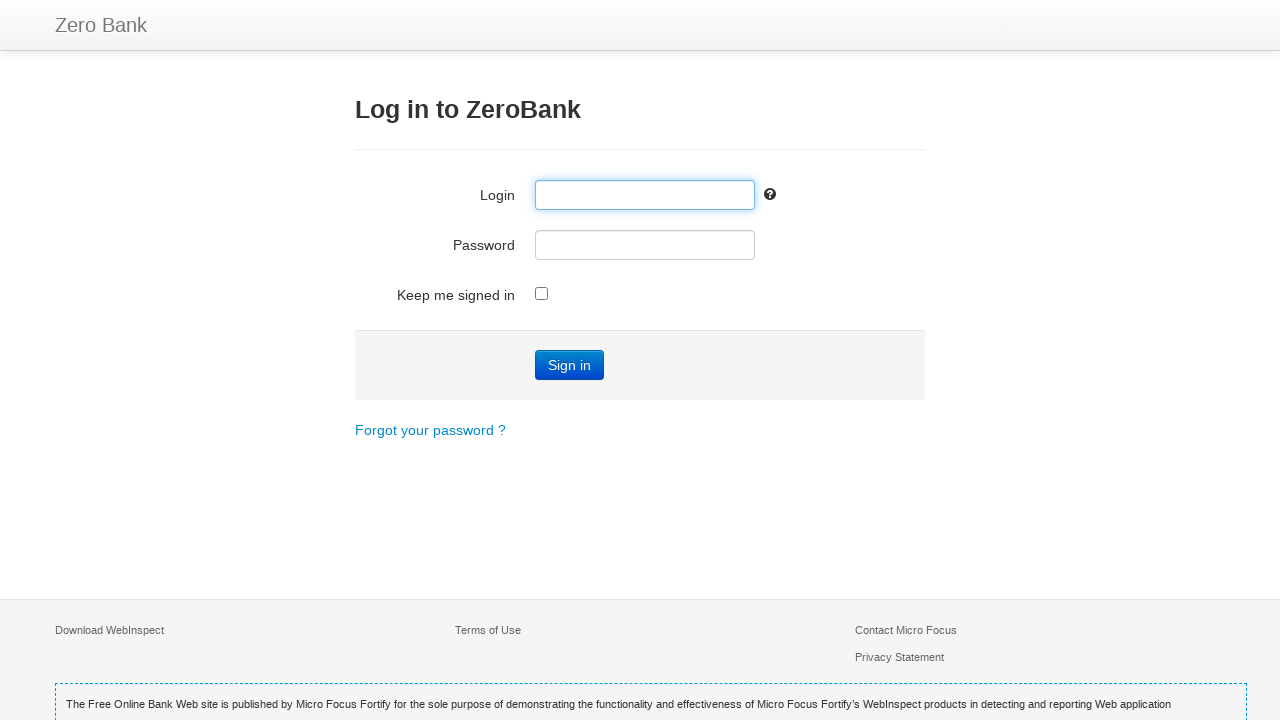

Retrieved header text: 'Log in to ZeroBank'
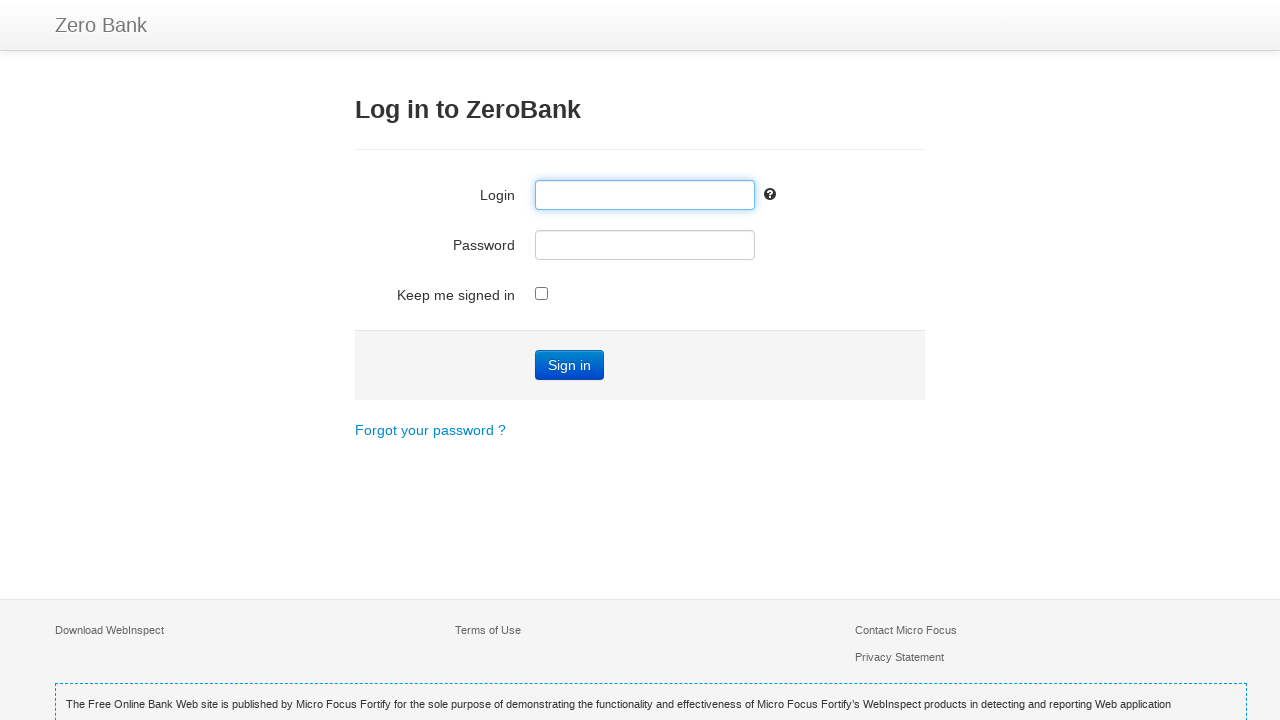

Verified header text matches expected text 'Log in to ZeroBank'
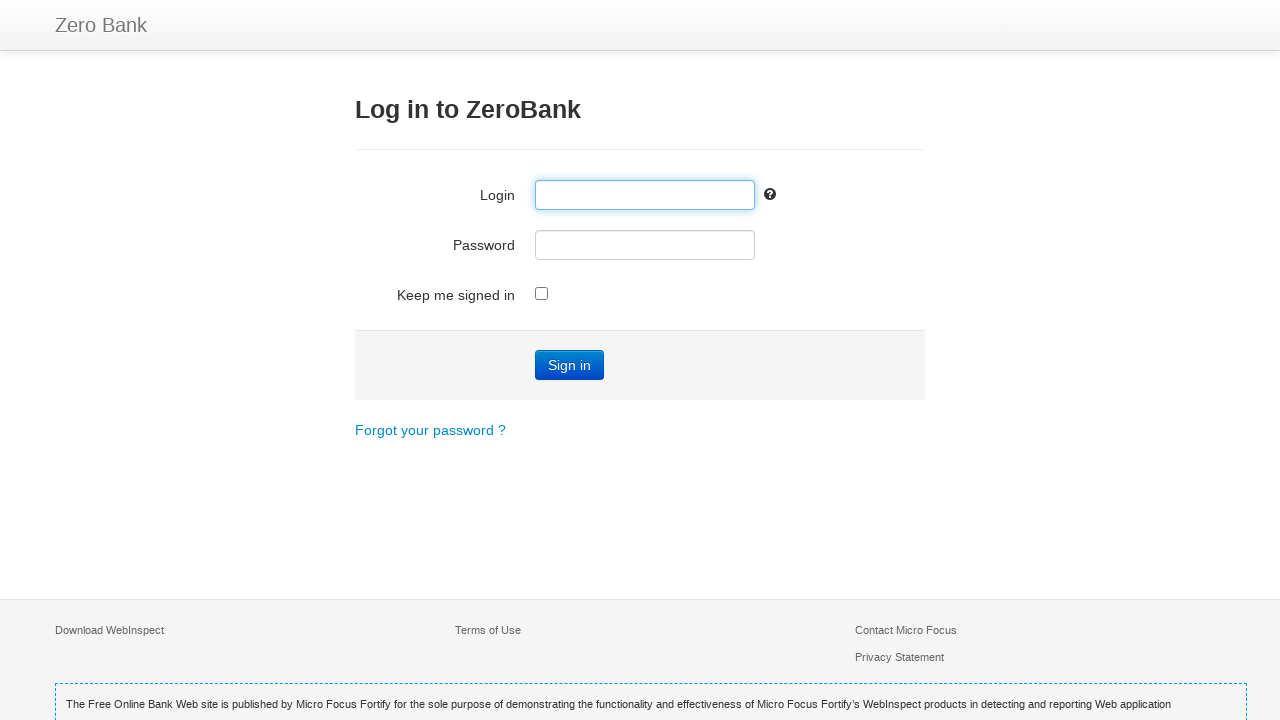

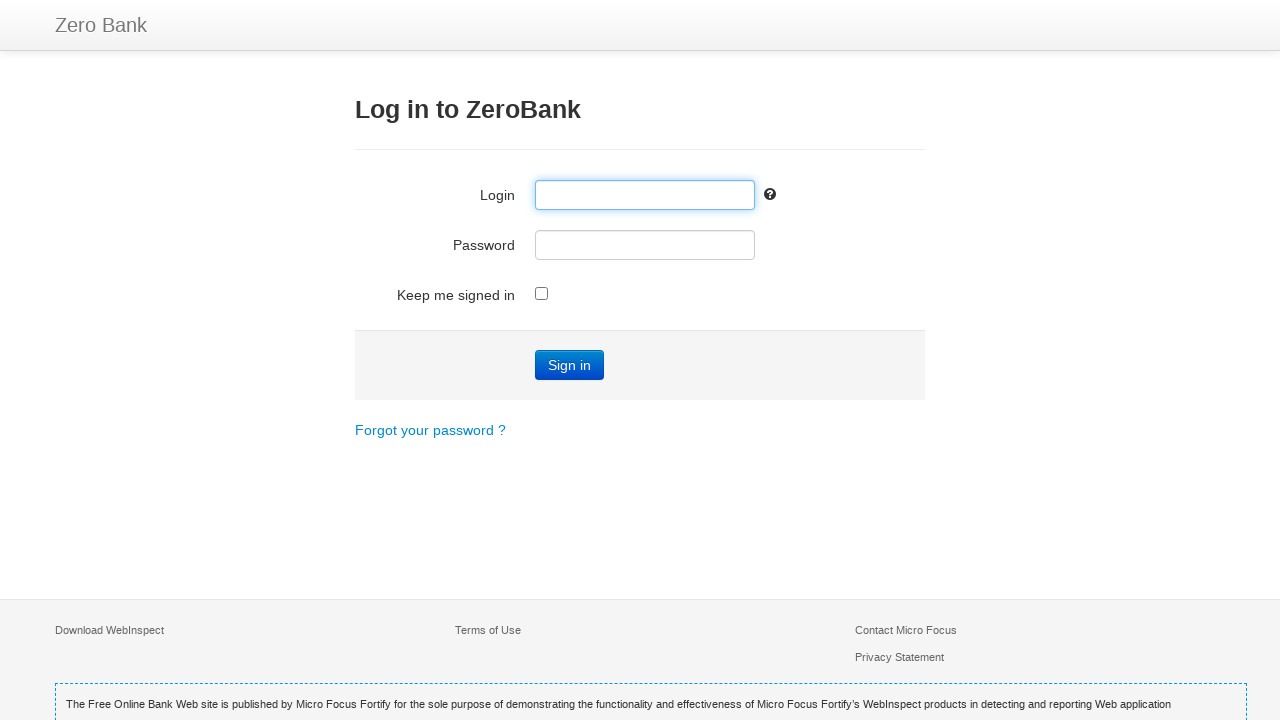